Tests clicking on a submit button after waiting for it to become clickable on a test blog page

Starting URL: https://only-testing-blog.blogspot.com/2013/11/new-test.html?

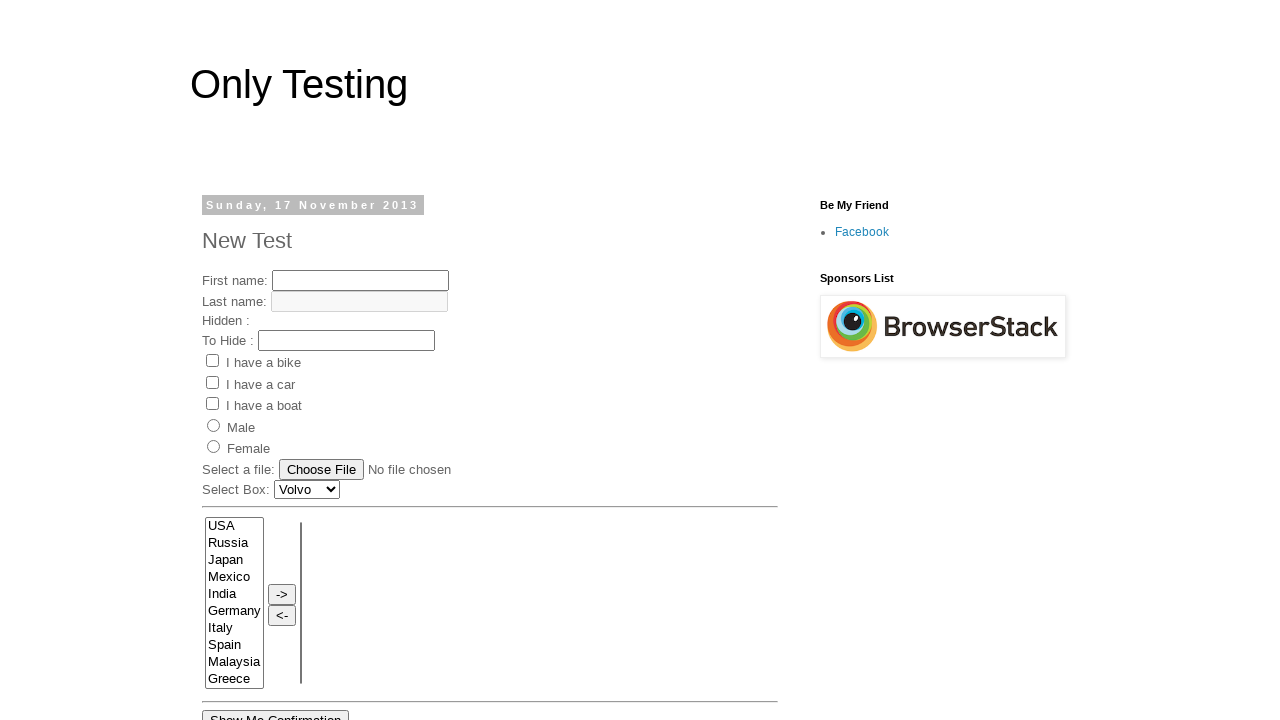

Waited for submit button to become visible
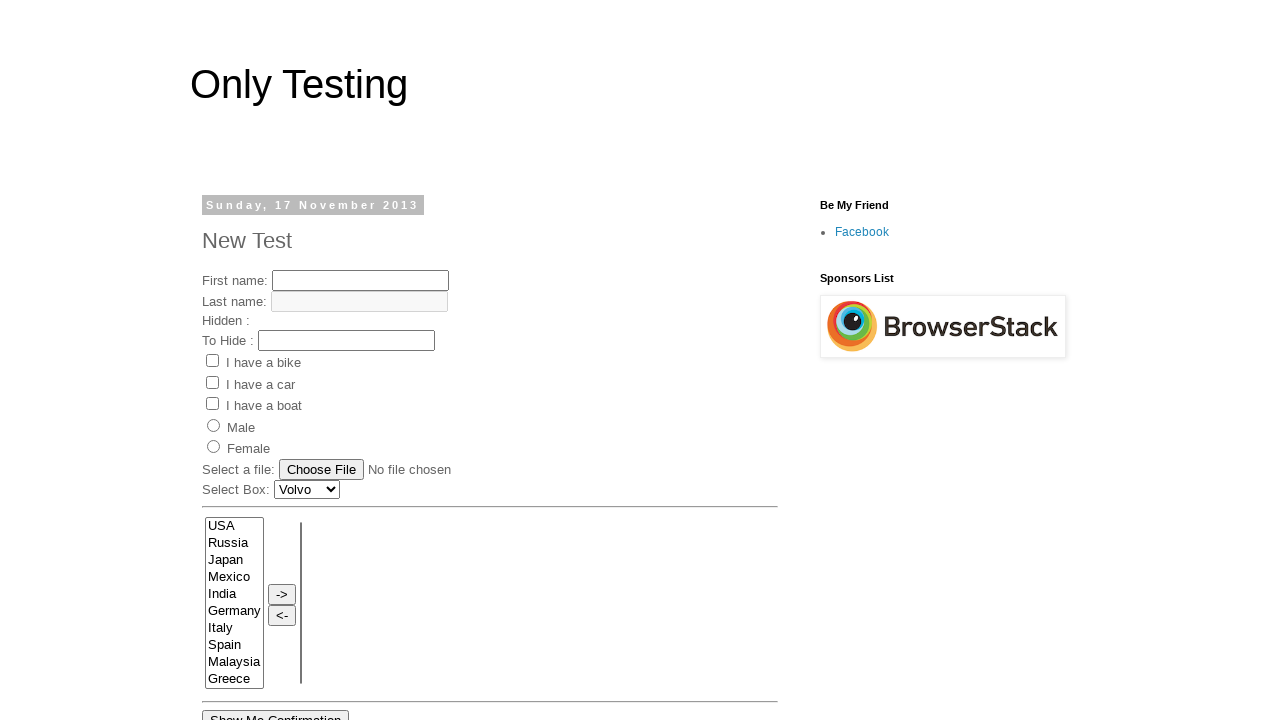

Clicked the submit button at (434, 361) on input#submitButton
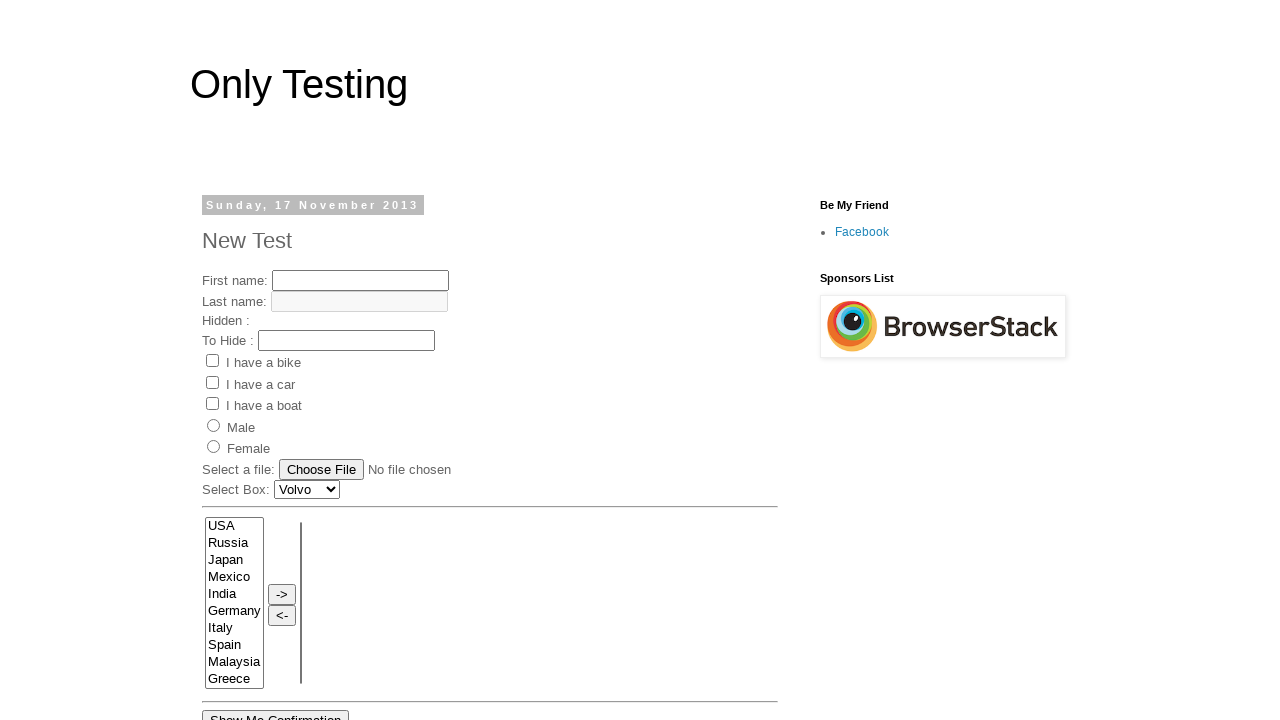

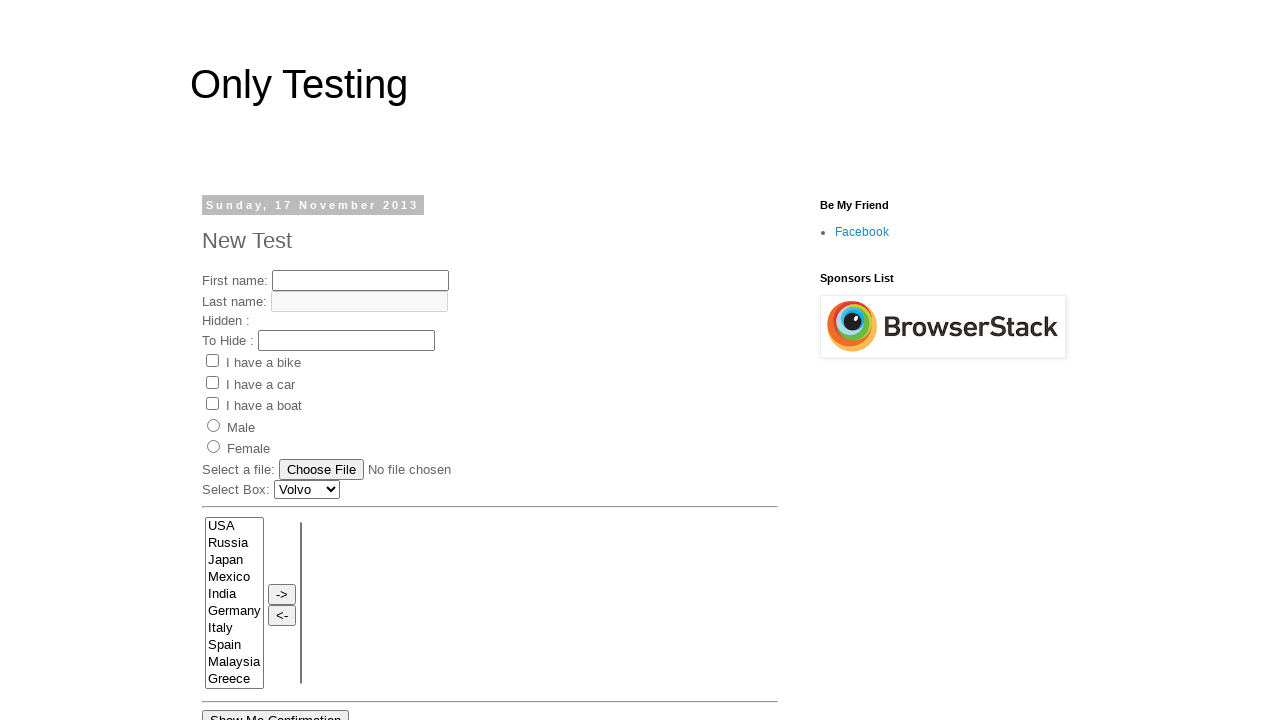